Tests window handle functionality by opening a new window, switching to it to fill a form field, then switching back to the original window to fill another field

Starting URL: https://www.hyrtutorials.com/p/window-handles-practice.html

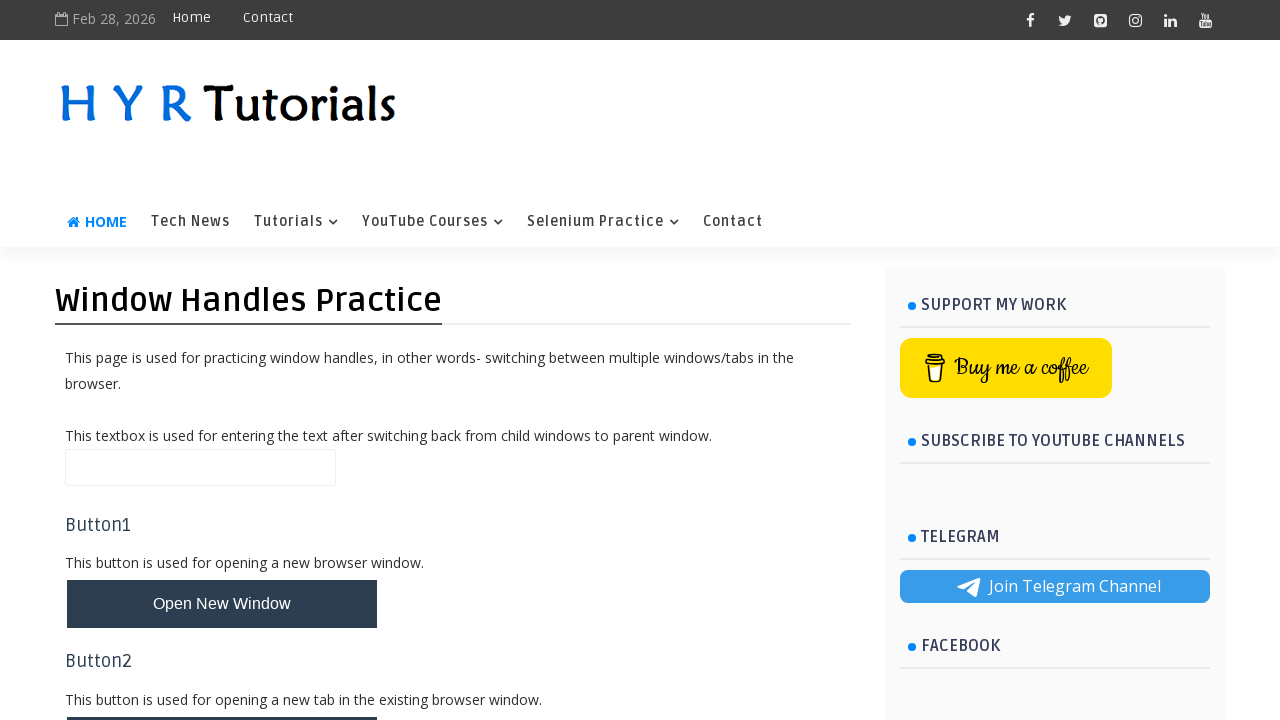

Scrolled down the page by 255 pixels
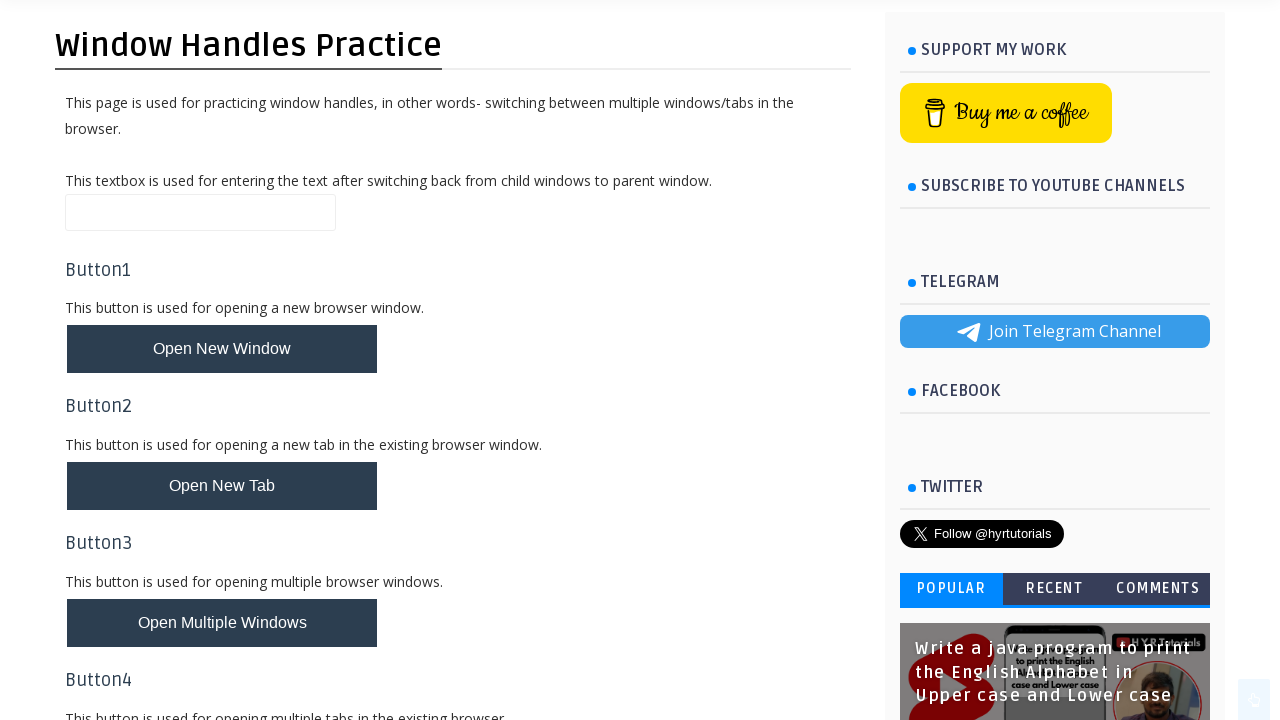

Clicked button to open new window at (222, 349) on #newWindowBtn
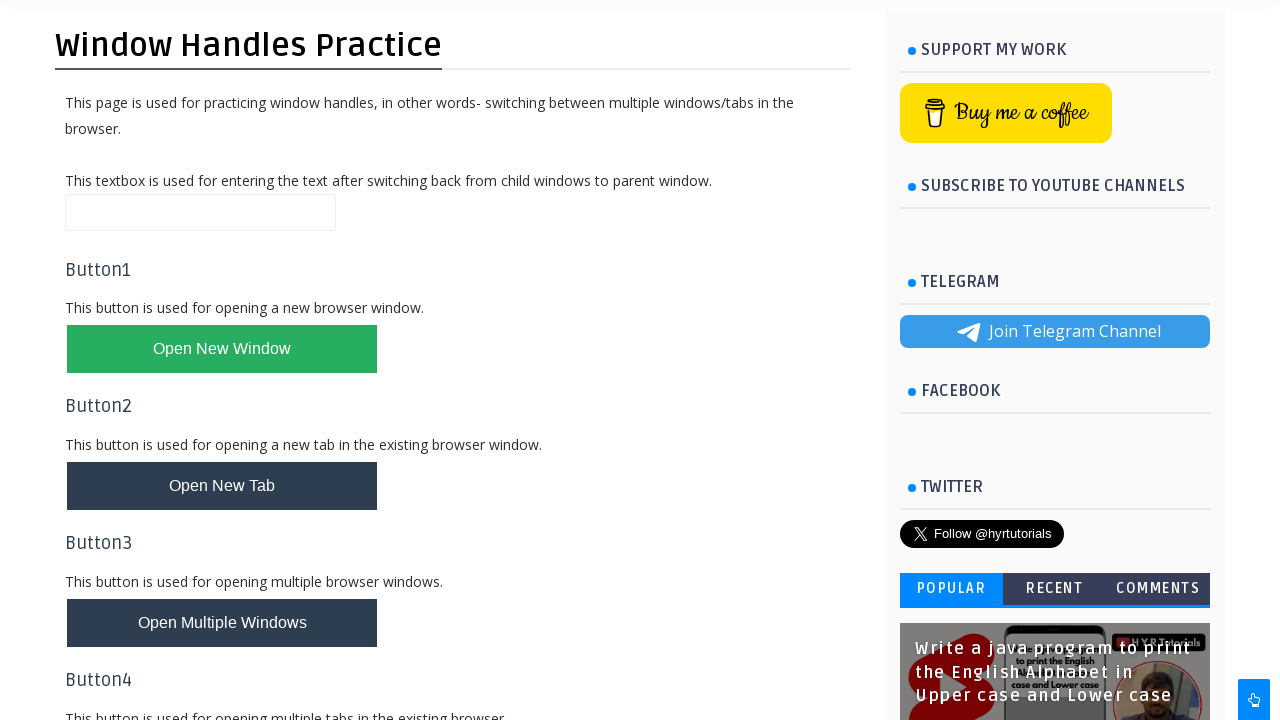

Captured new window handle
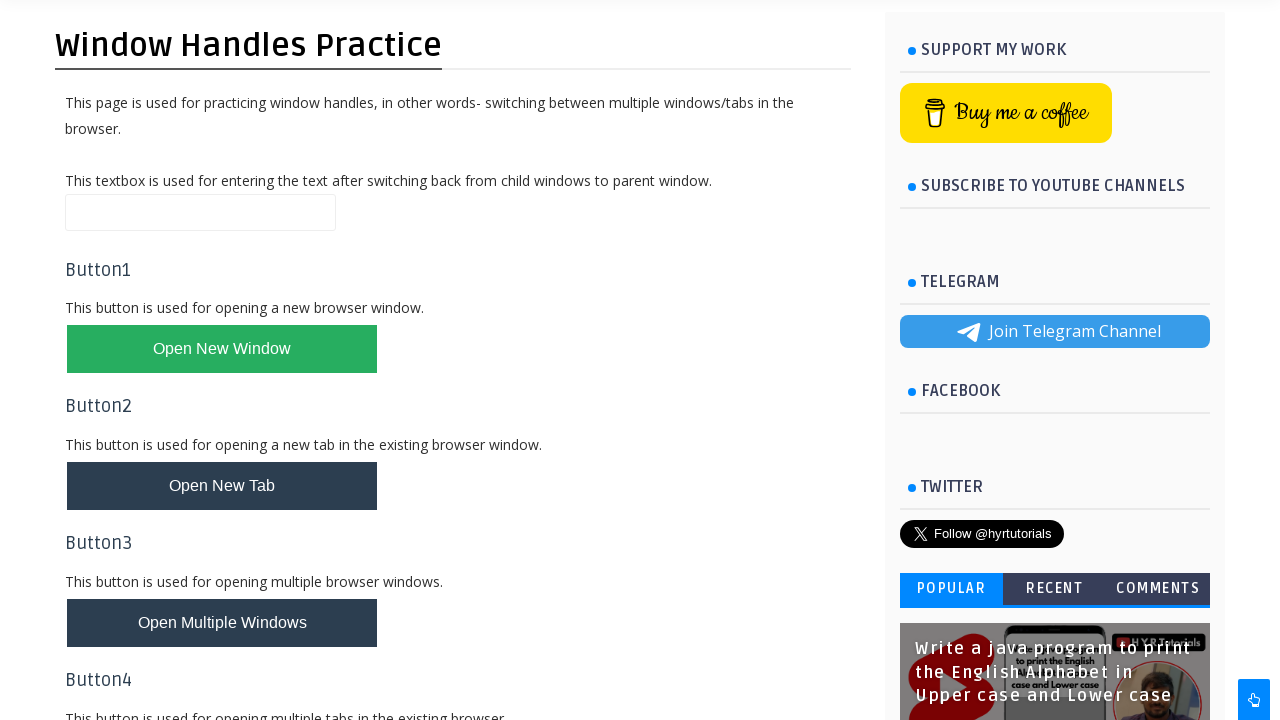

New window loaded completely
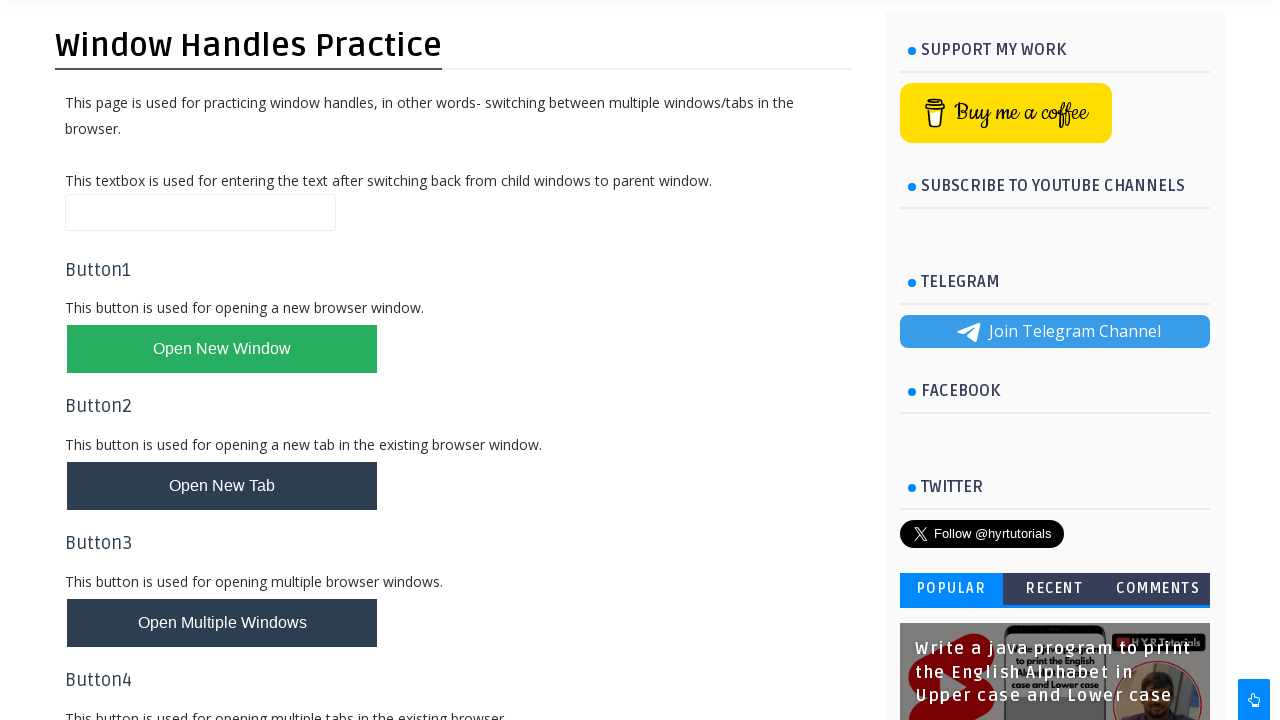

Filled firstName field with 'LIon' in new window on #firstName
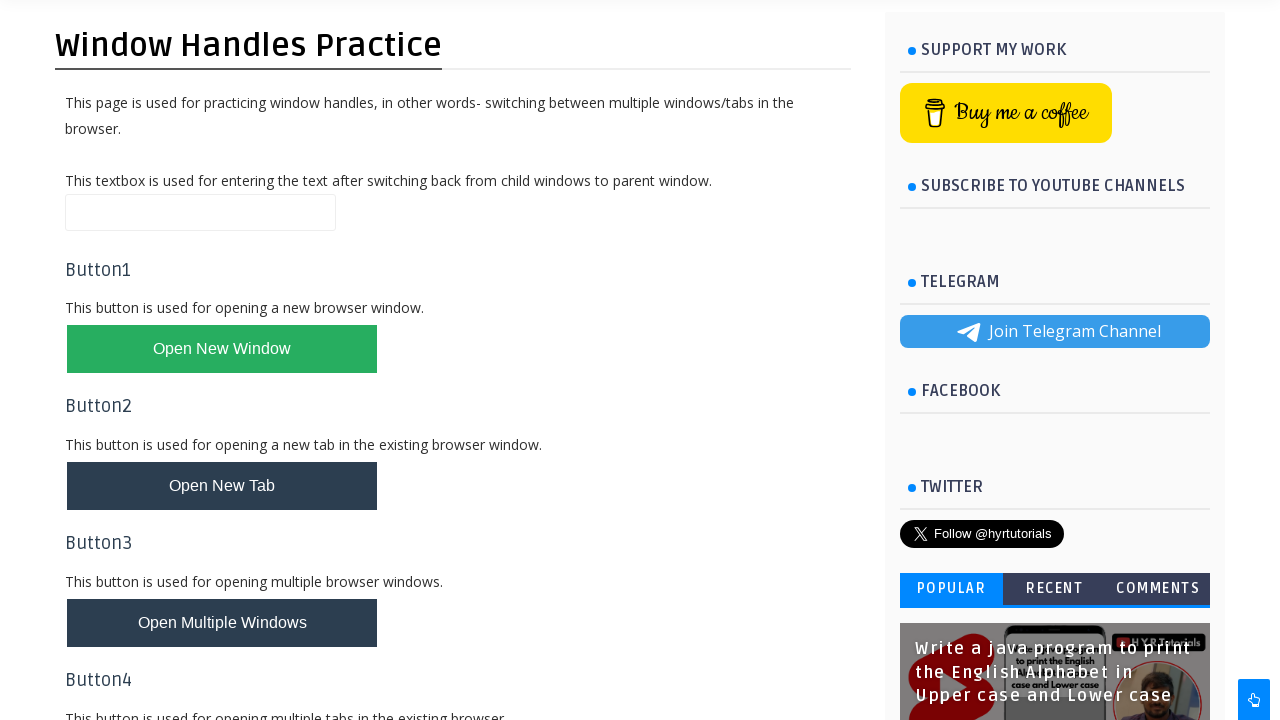

Switched back to original window
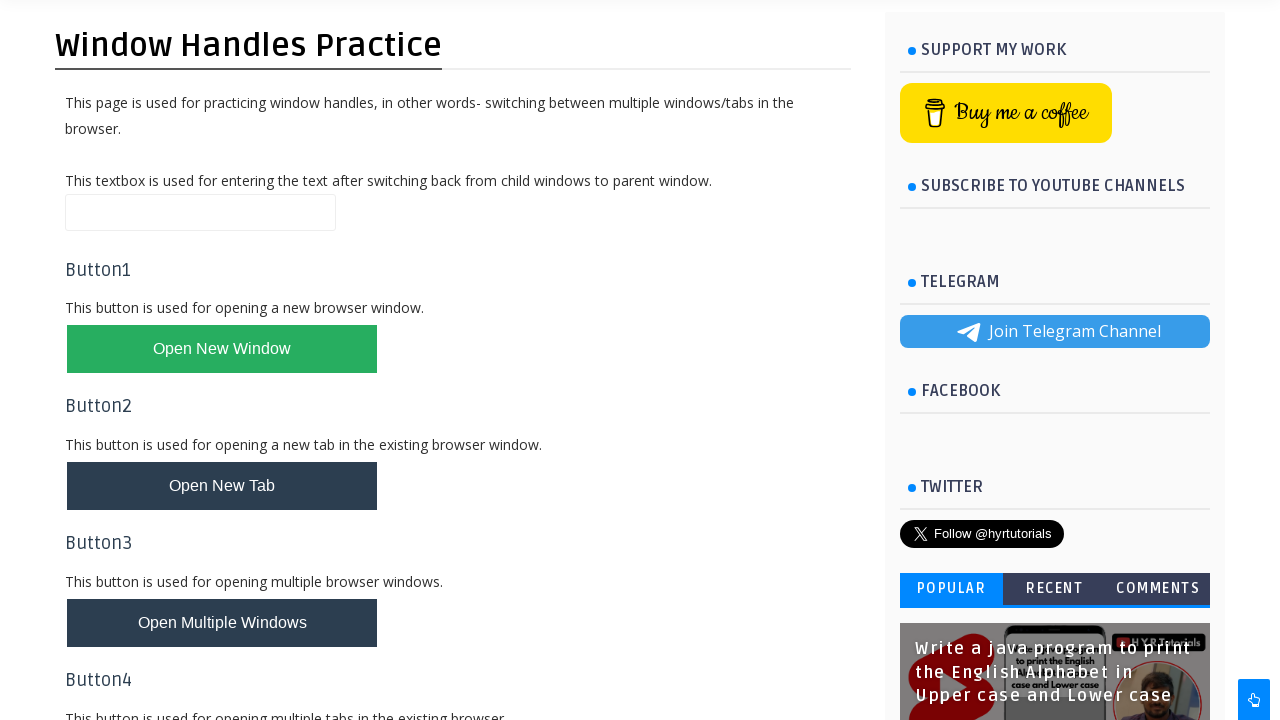

Filled name field with 'Hello everyone' in original window on #name
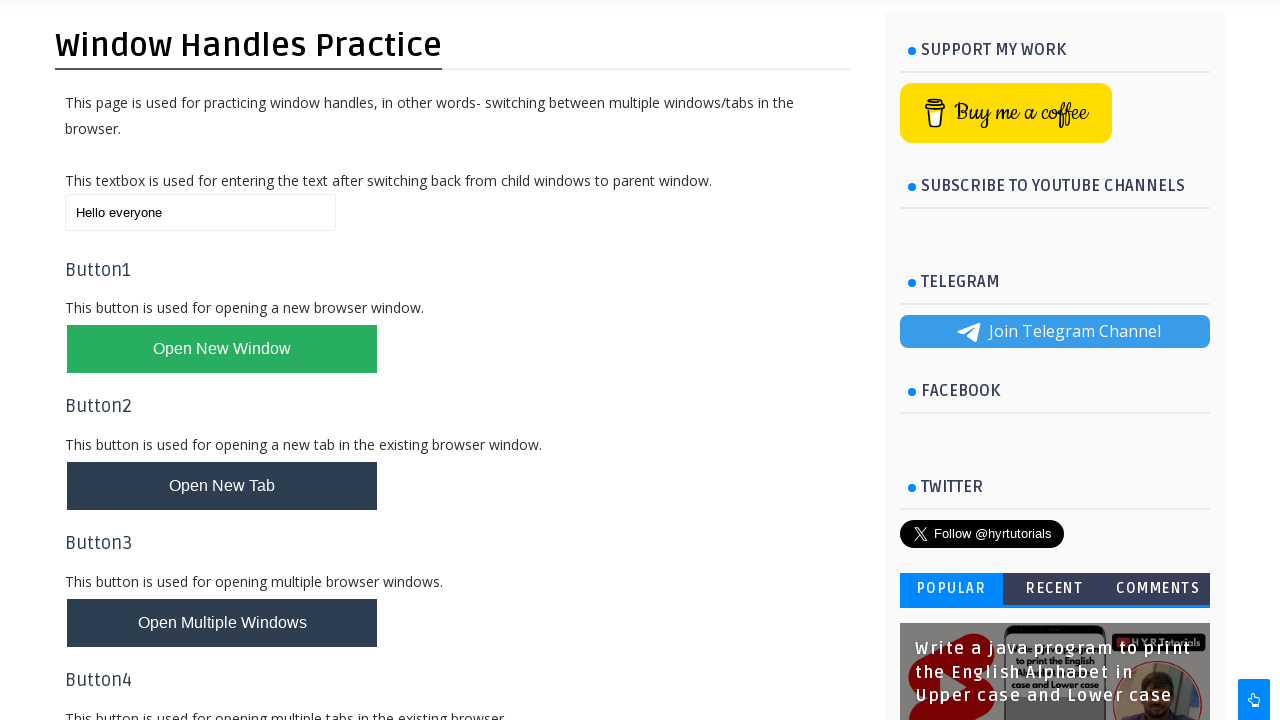

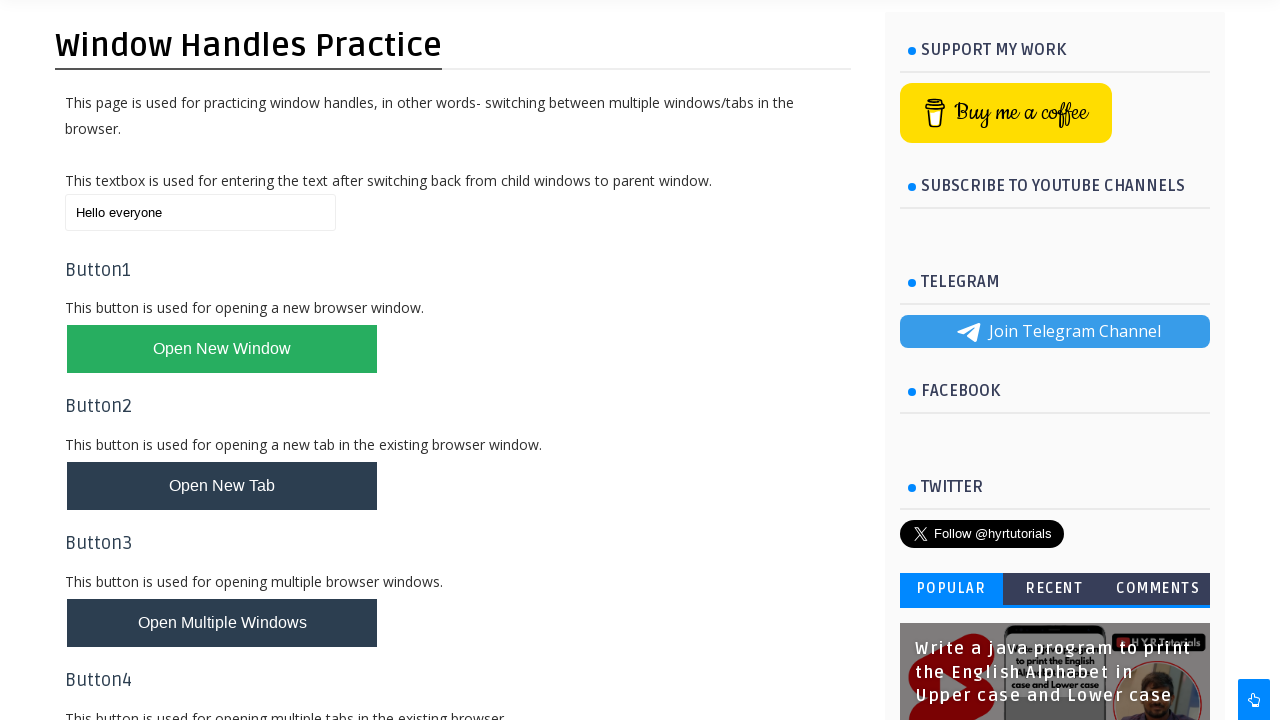